Navigates to Flipkart website and maximizes the browser window

Starting URL: https://www.flipkart.com/

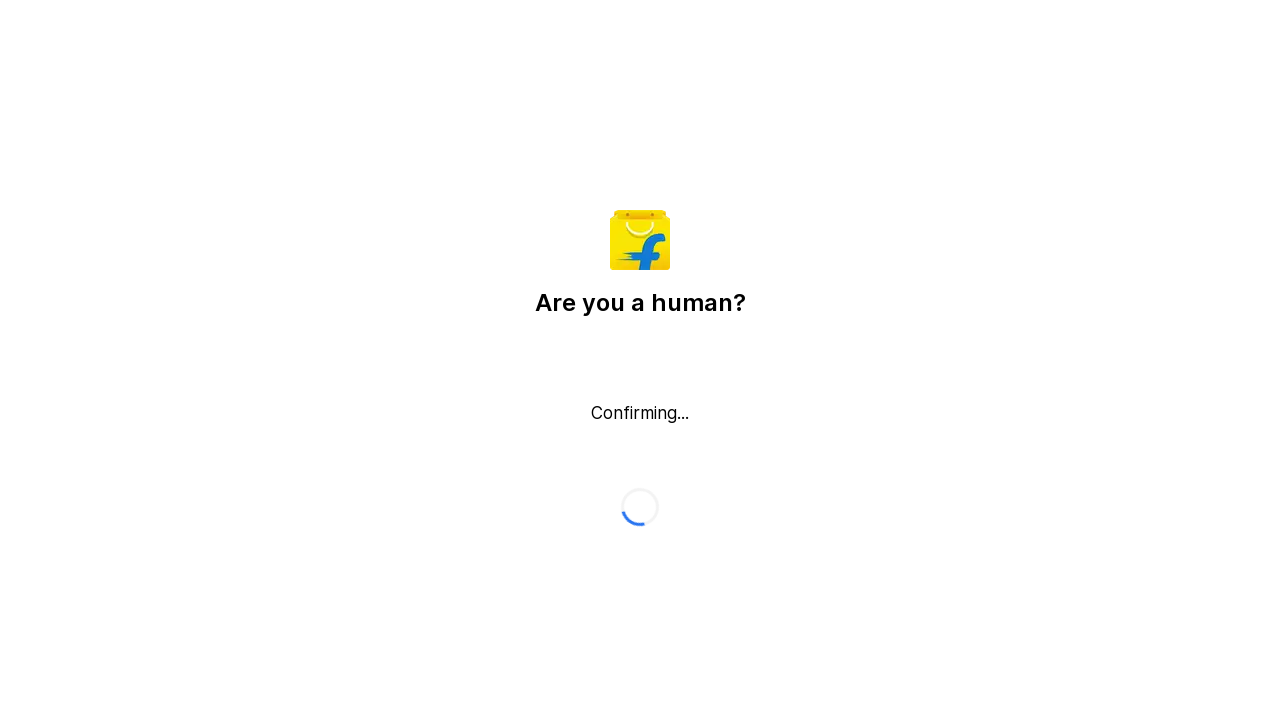

Set browser viewport to 1920x1080
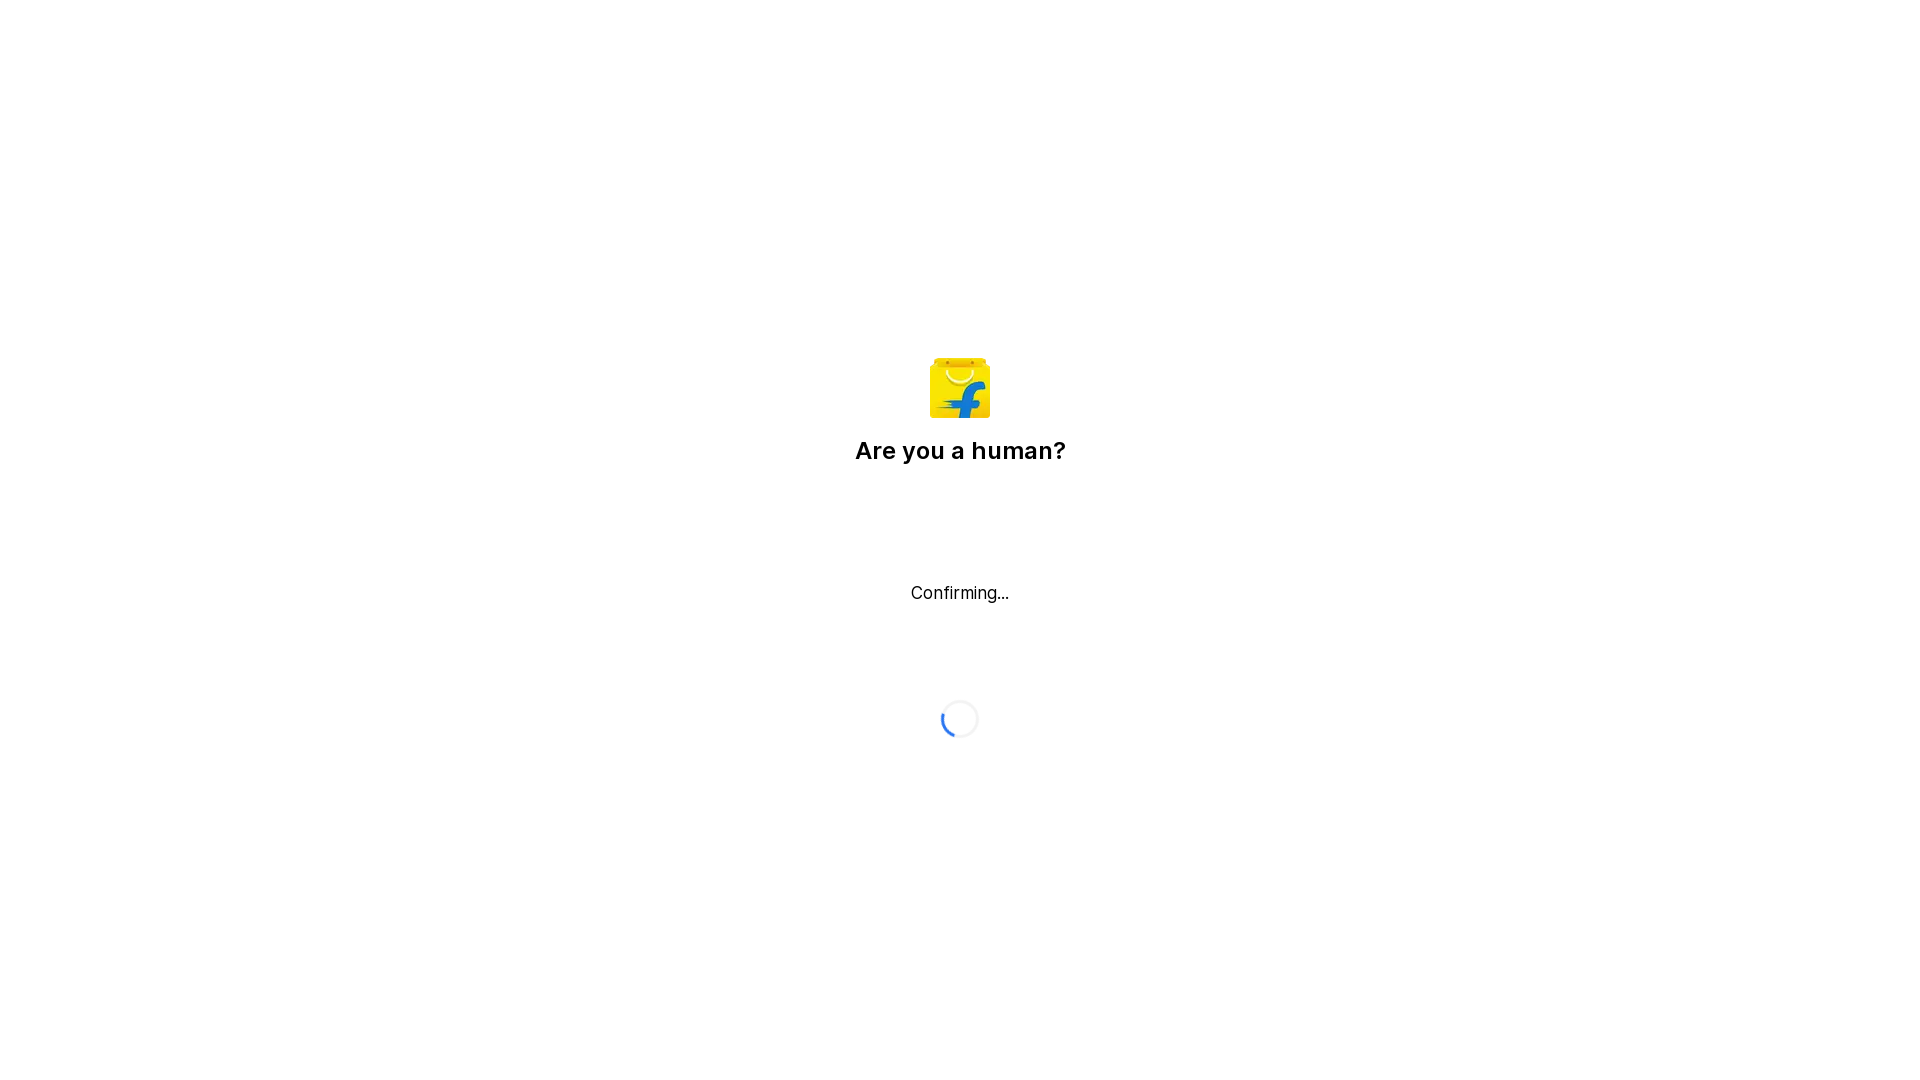

Waited for Flipkart page to load completely (networkidle)
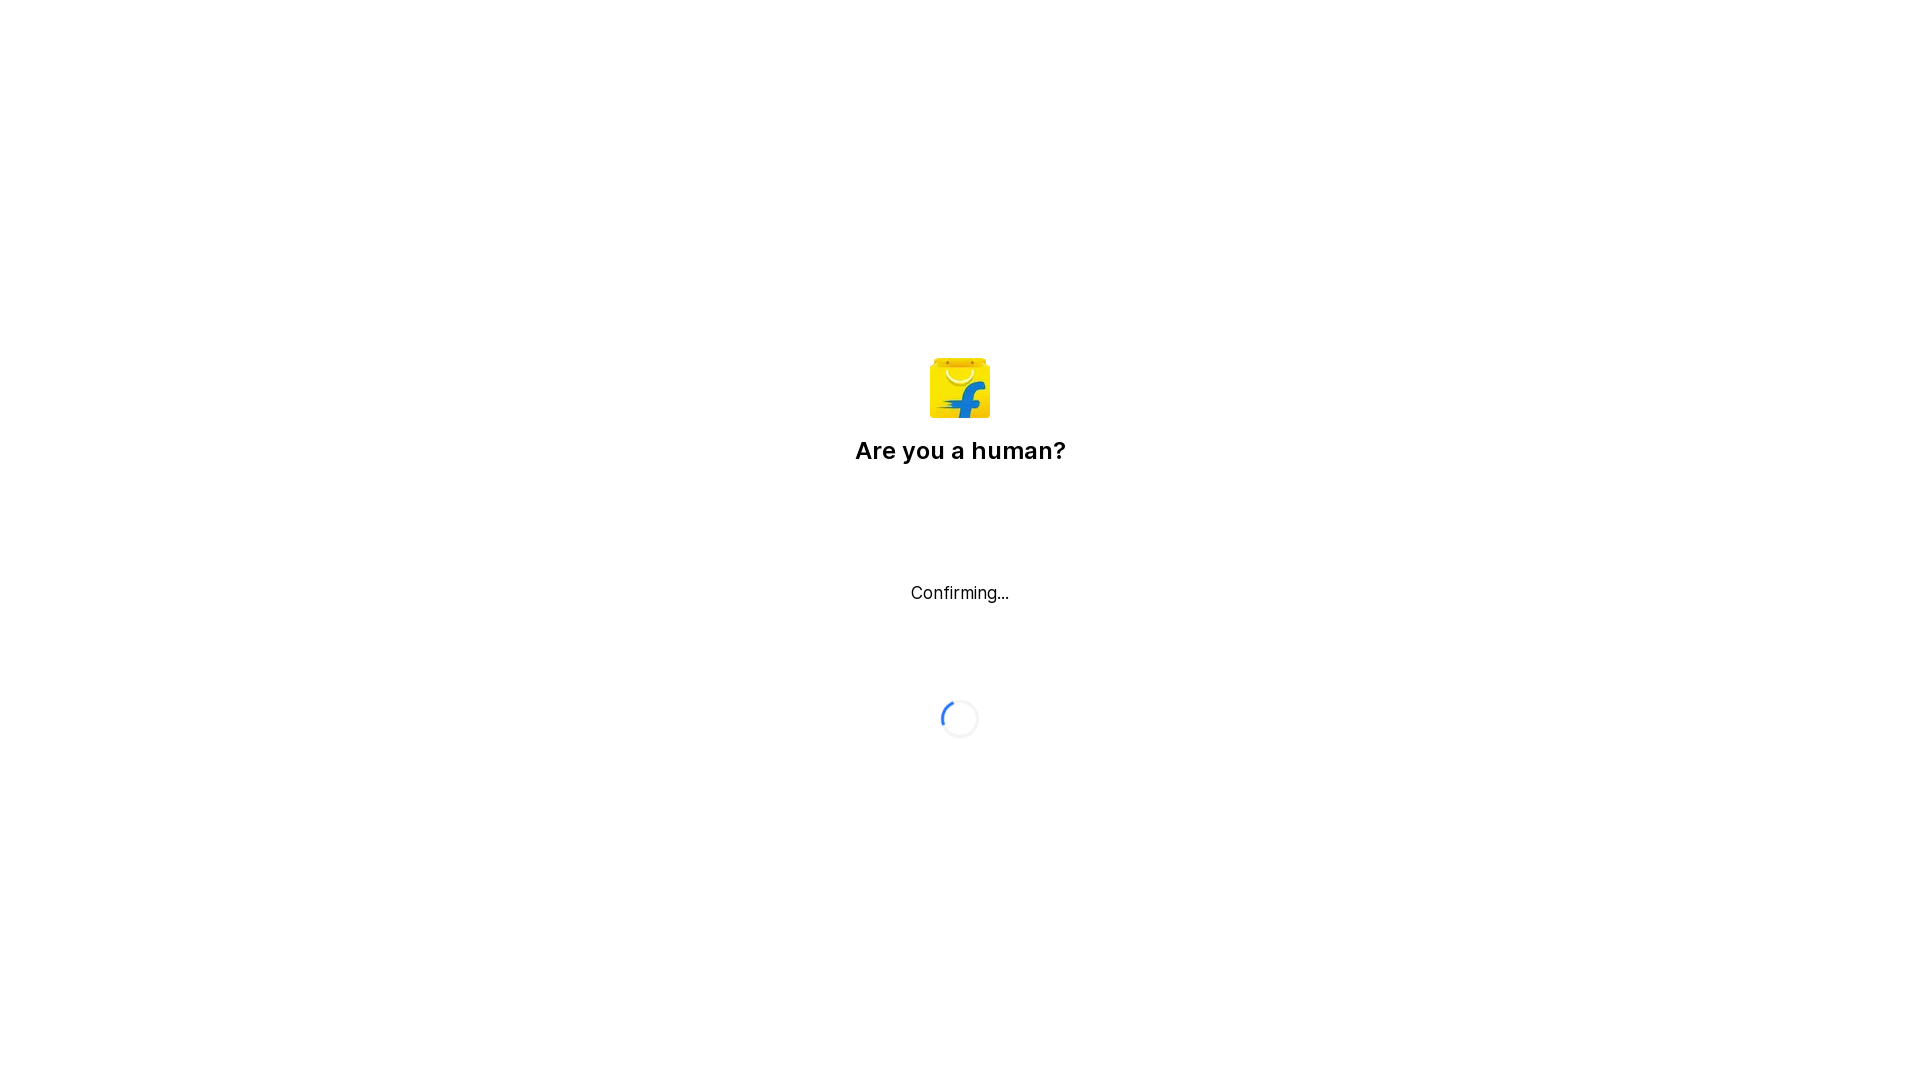

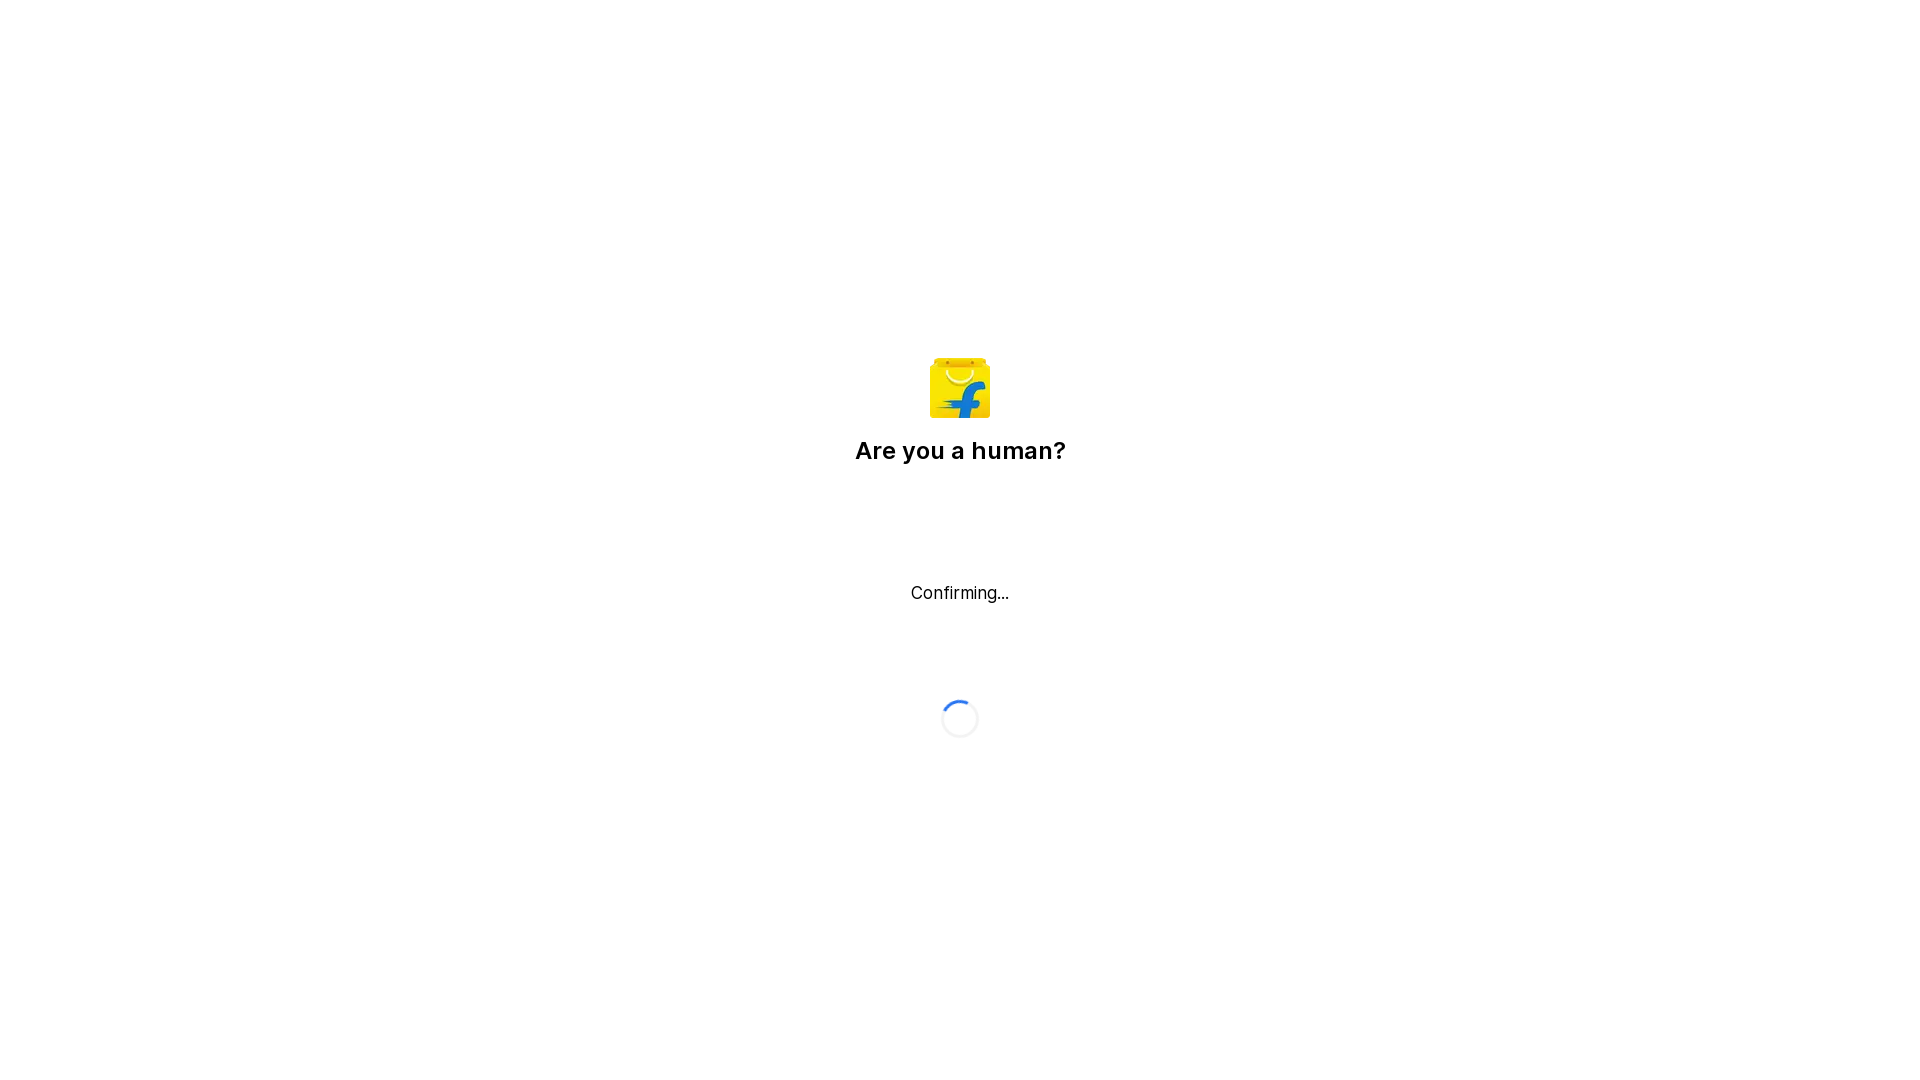